Tests a web form by navigating to a form page, filling in text input, password, textarea fields, and selecting an option from a dropdown menu.

Starting URL: https://bonigarcia.dev/selenium-webdriver-java/

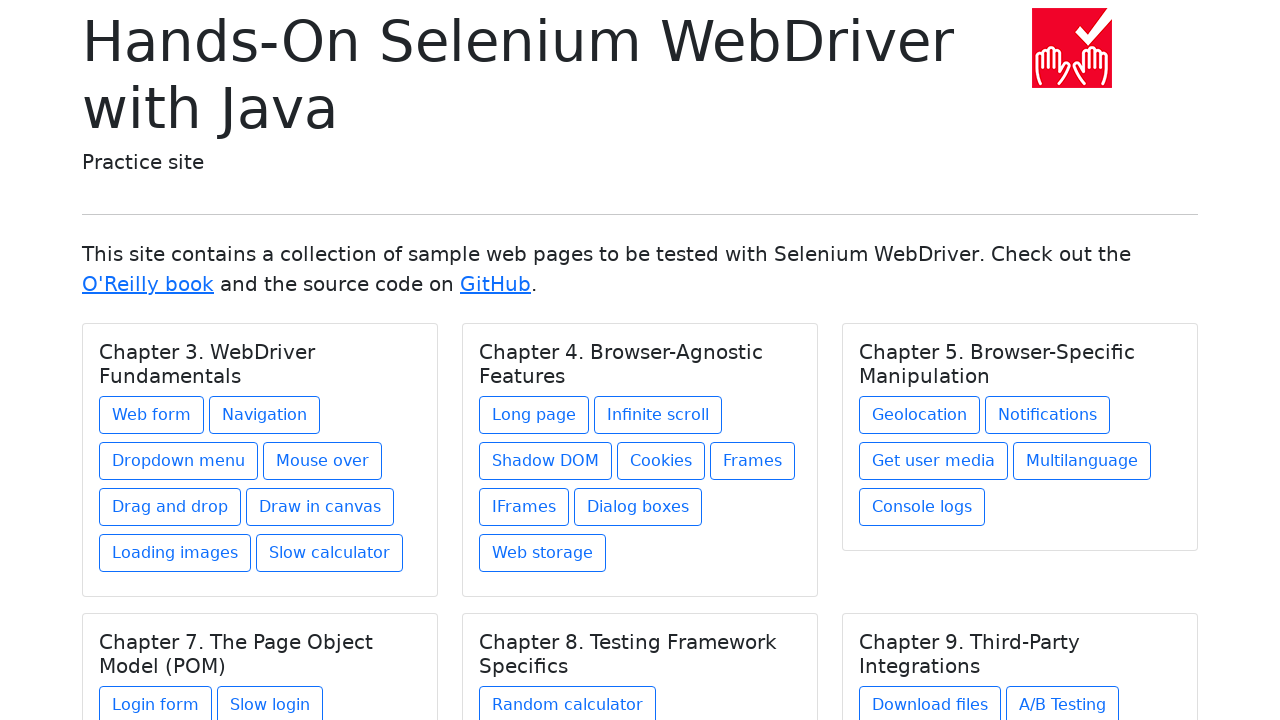

Clicked on 'Web form' link to navigate to the form page at (152, 415) on a:text('Web form')
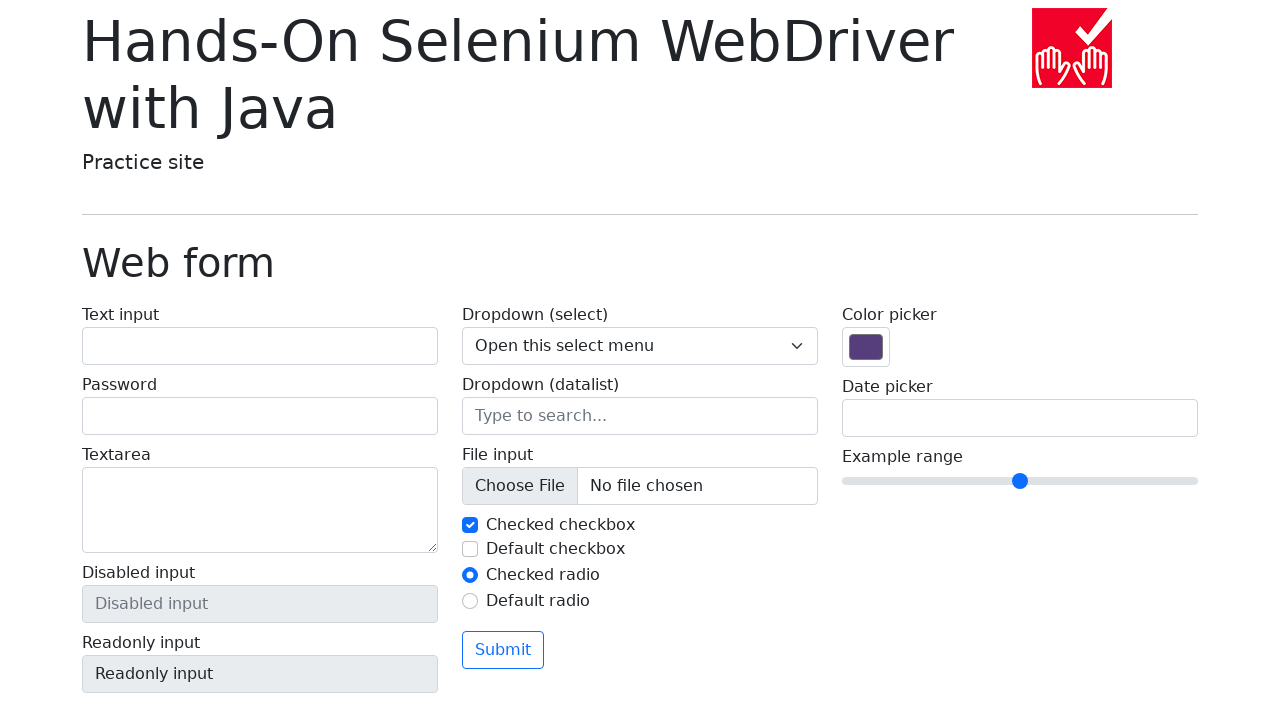

Filled text input field with 'Isabela_Text' on #my-text-id
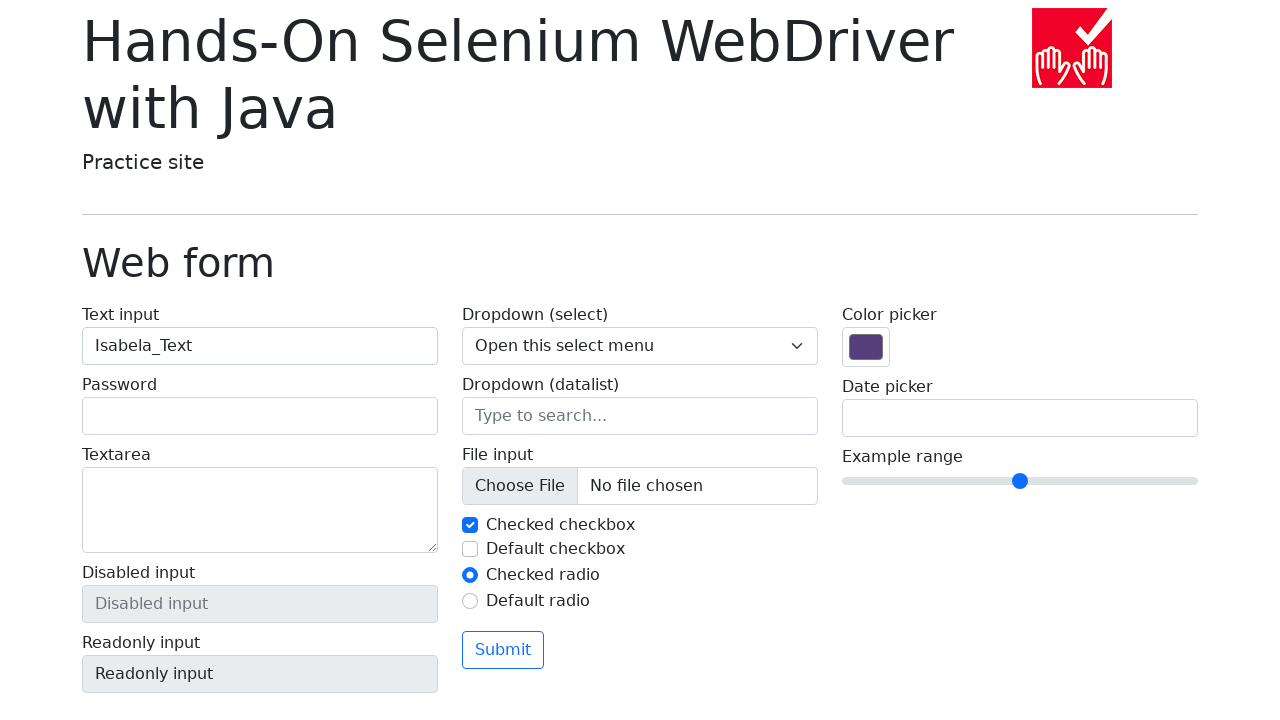

Filled password field with 'ISAbela12' on input[name='my-password']
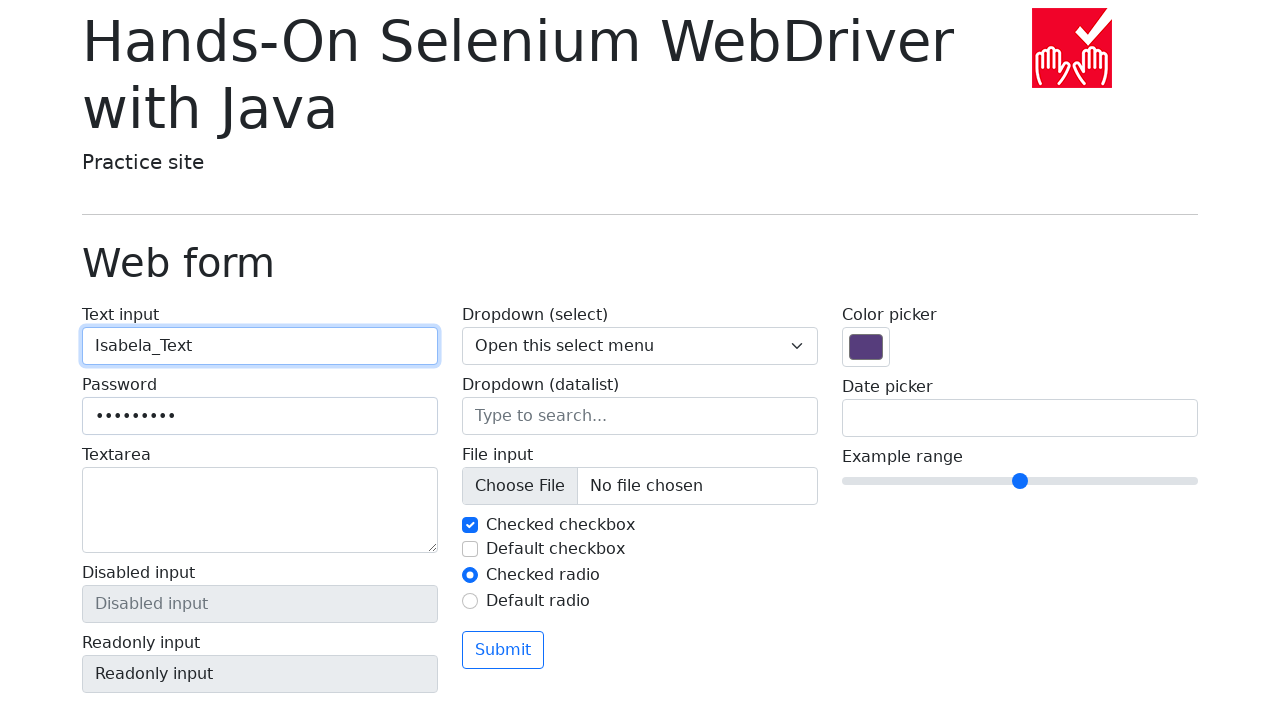

Filled textarea field with 'Hands-On Selenium WebDriver with Java' on textarea[name='my-textarea']
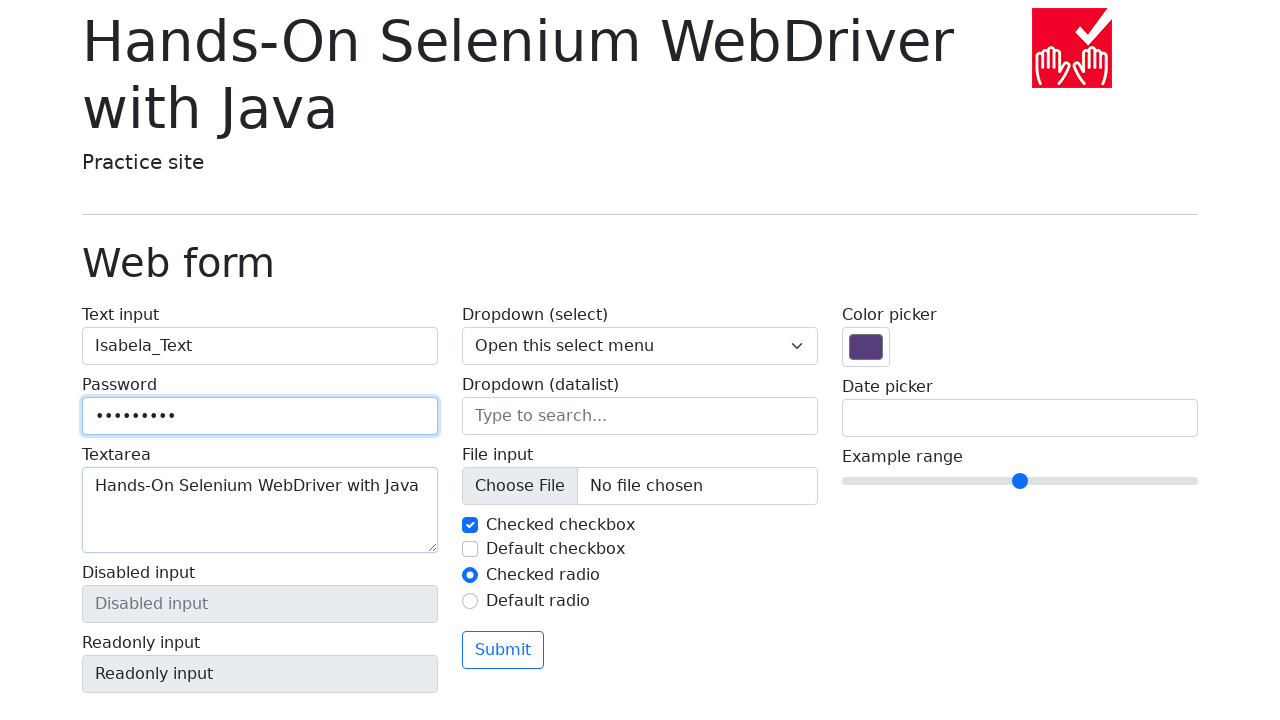

Selected first option from dropdown menu on select[name='my-select']
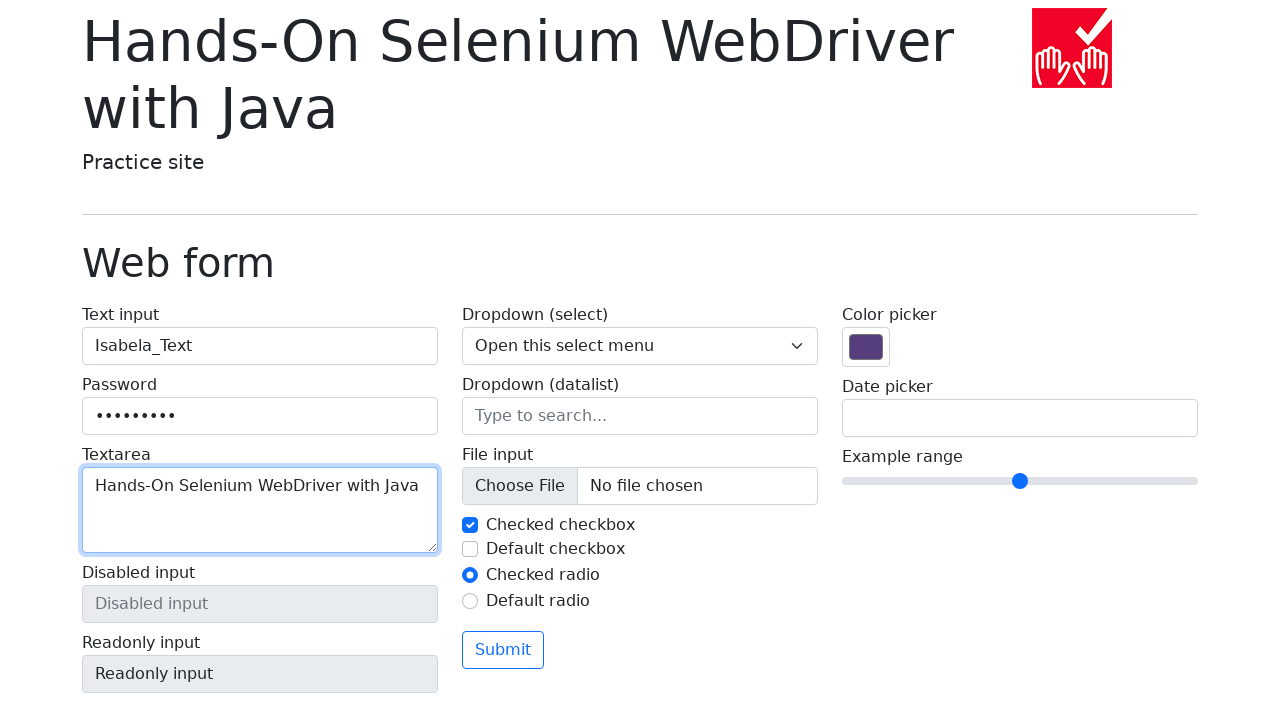

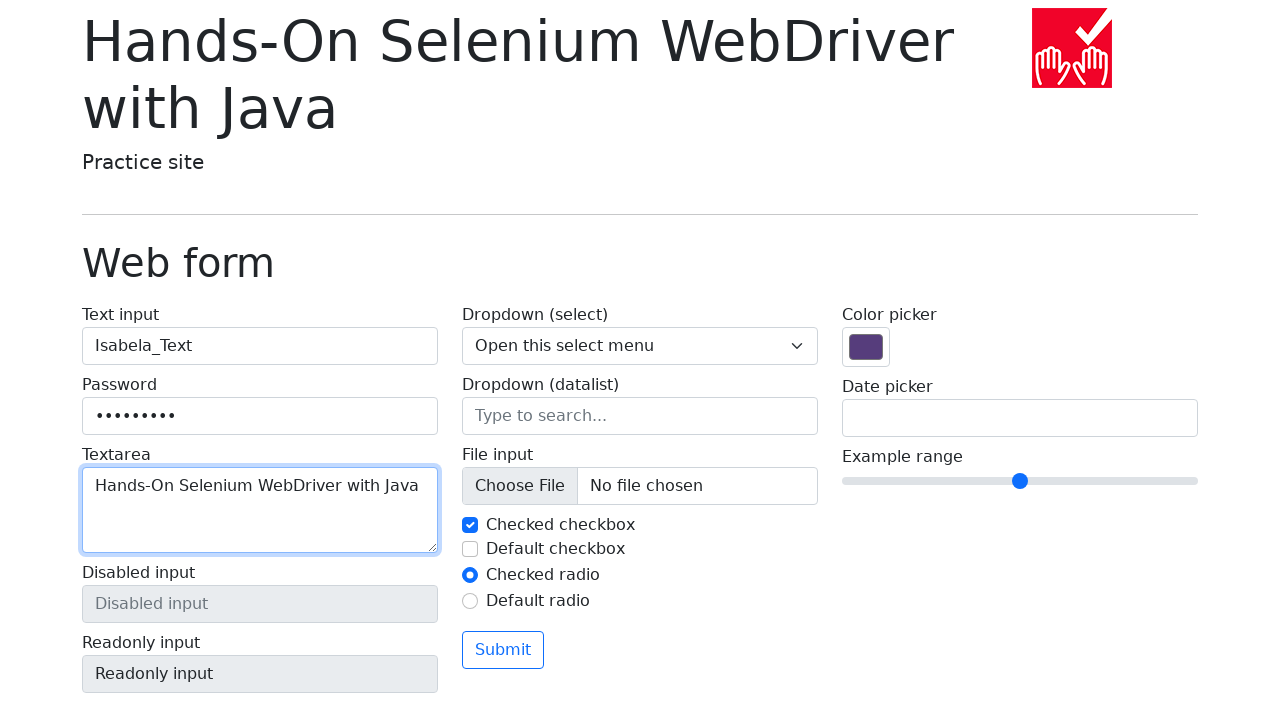